Tests nested menu navigation by hovering over Main Item 2 and then hovering over SUB SUB LIST submenu

Starting URL: https://demoqa.com/menu

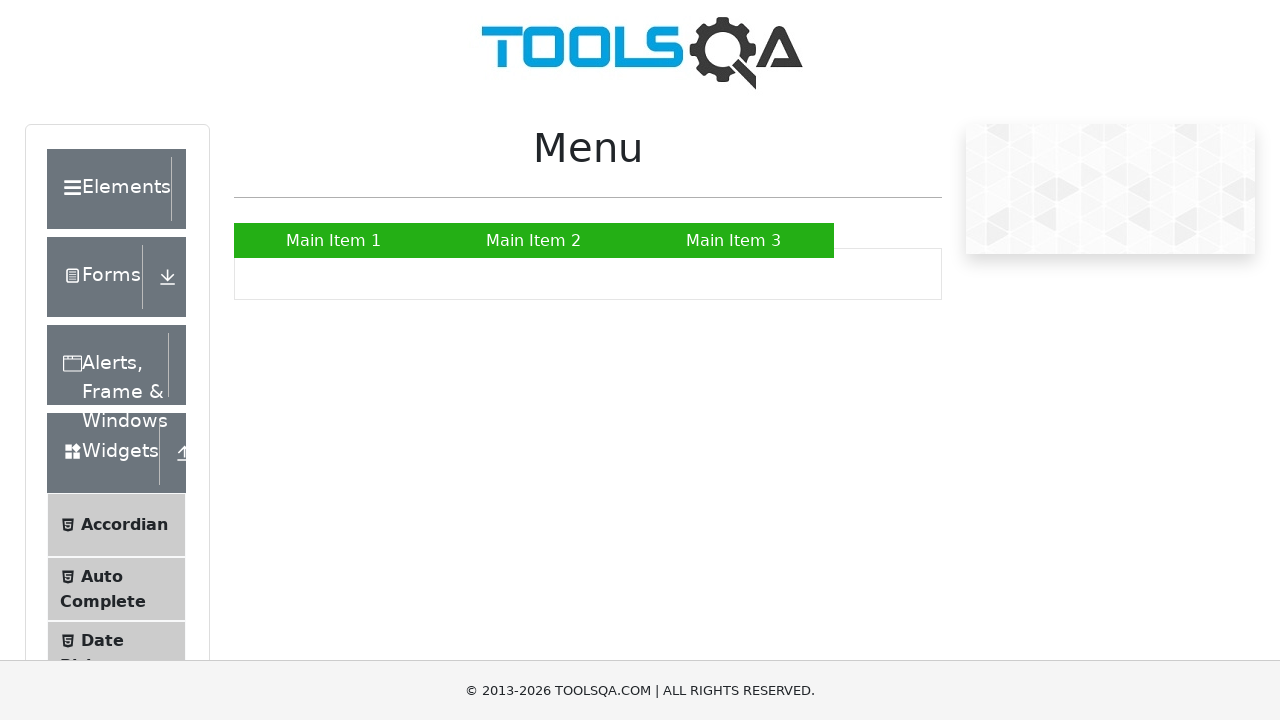

Hovered over Main Item 2 to reveal submenu at (534, 240) on a:text('Main Item 2')
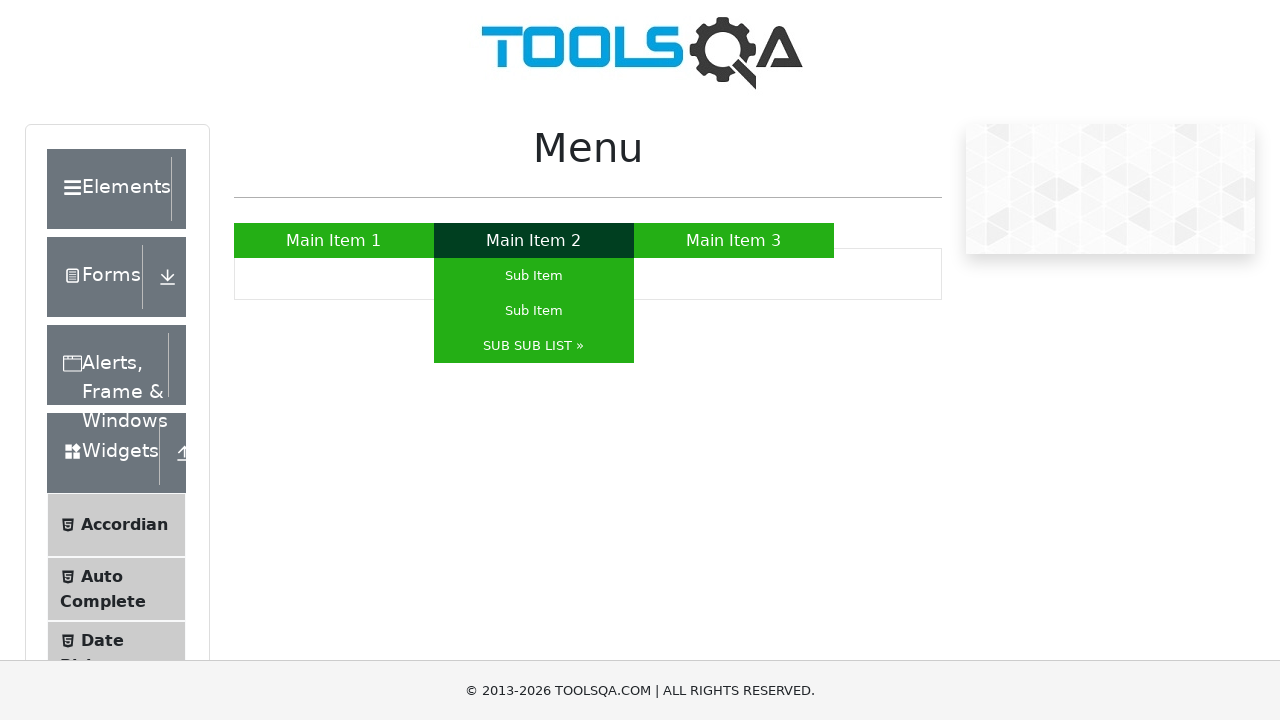

SUB SUB LIST submenu appeared
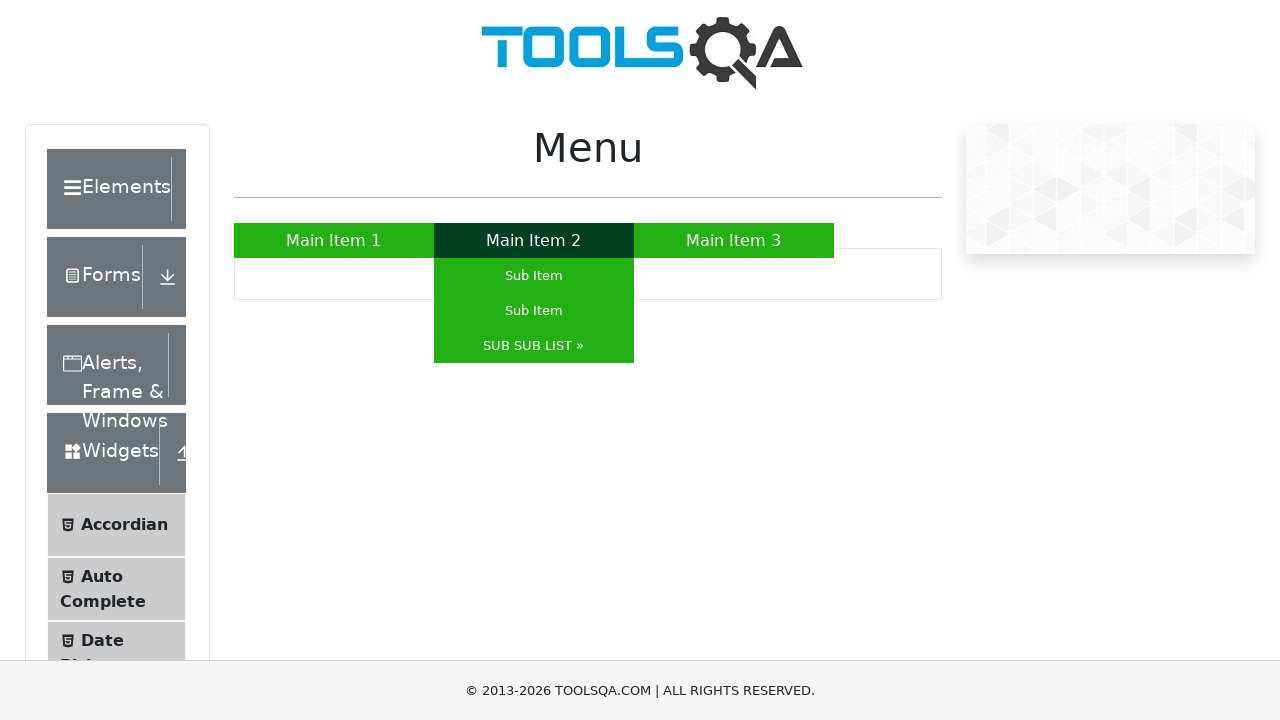

Hovered over SUB SUB LIST to reveal nested submenu at (534, 346) on a:text('SUB SUB LIST »')
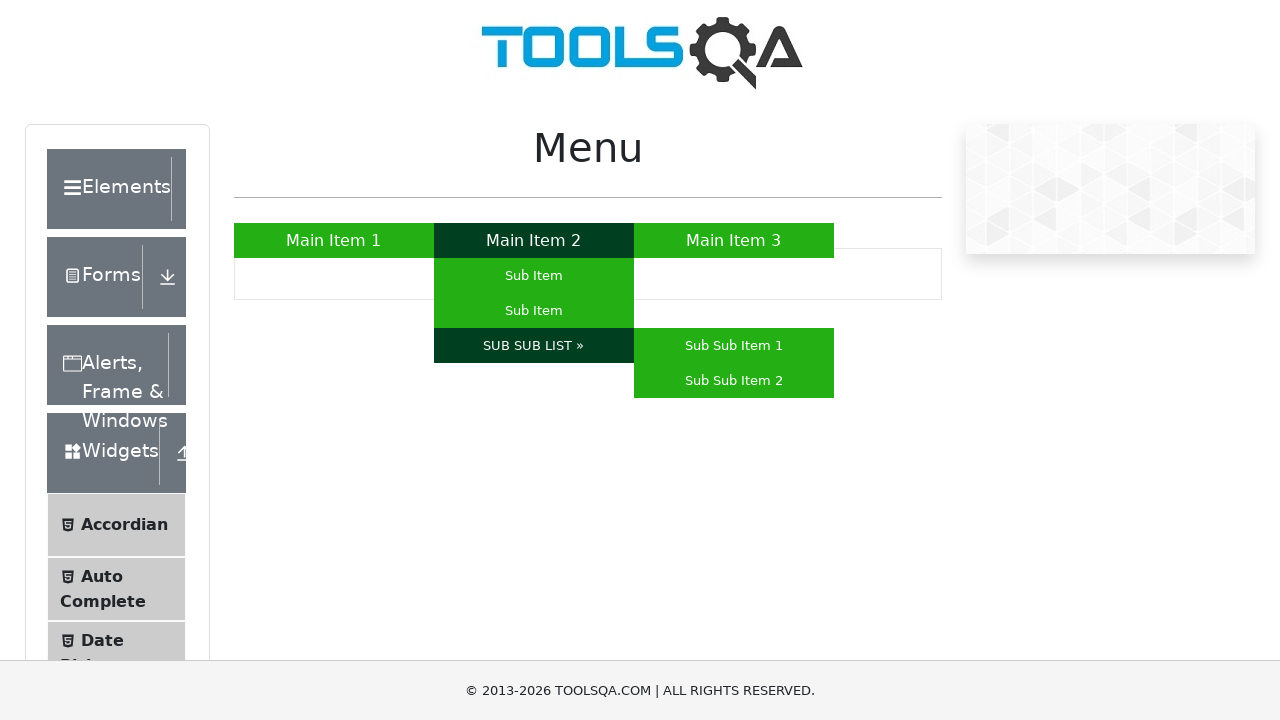

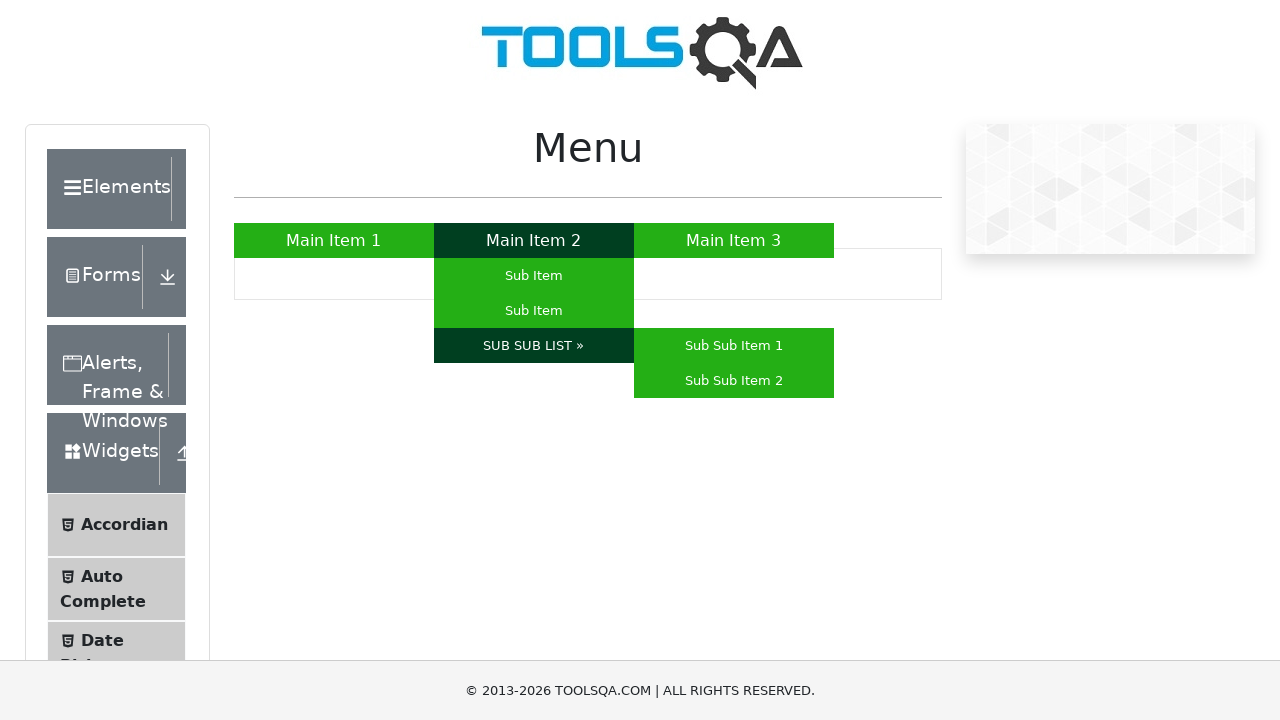